Tests drag and drop functionality by dragging colored circles (red, green, blue) to a target area

Starting URL: https://practice.expandtesting.com/drag-and-drop-circles

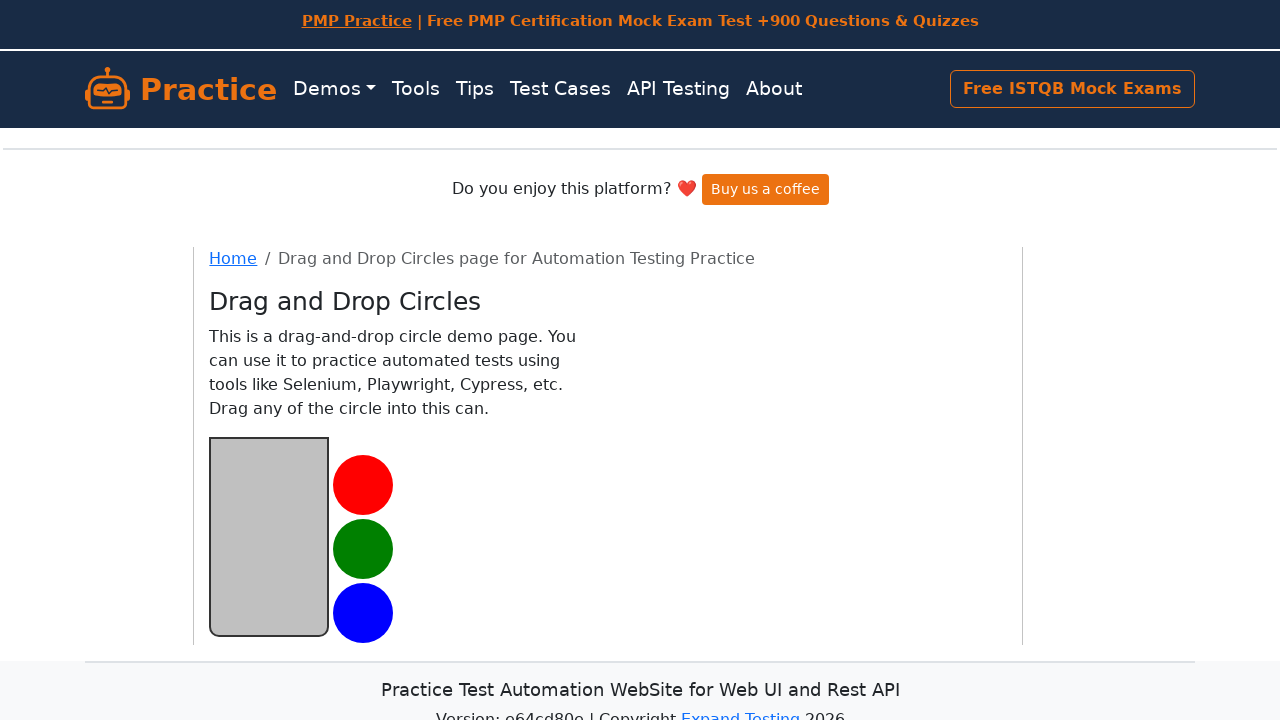

Dragged red circle to target area at (269, 536)
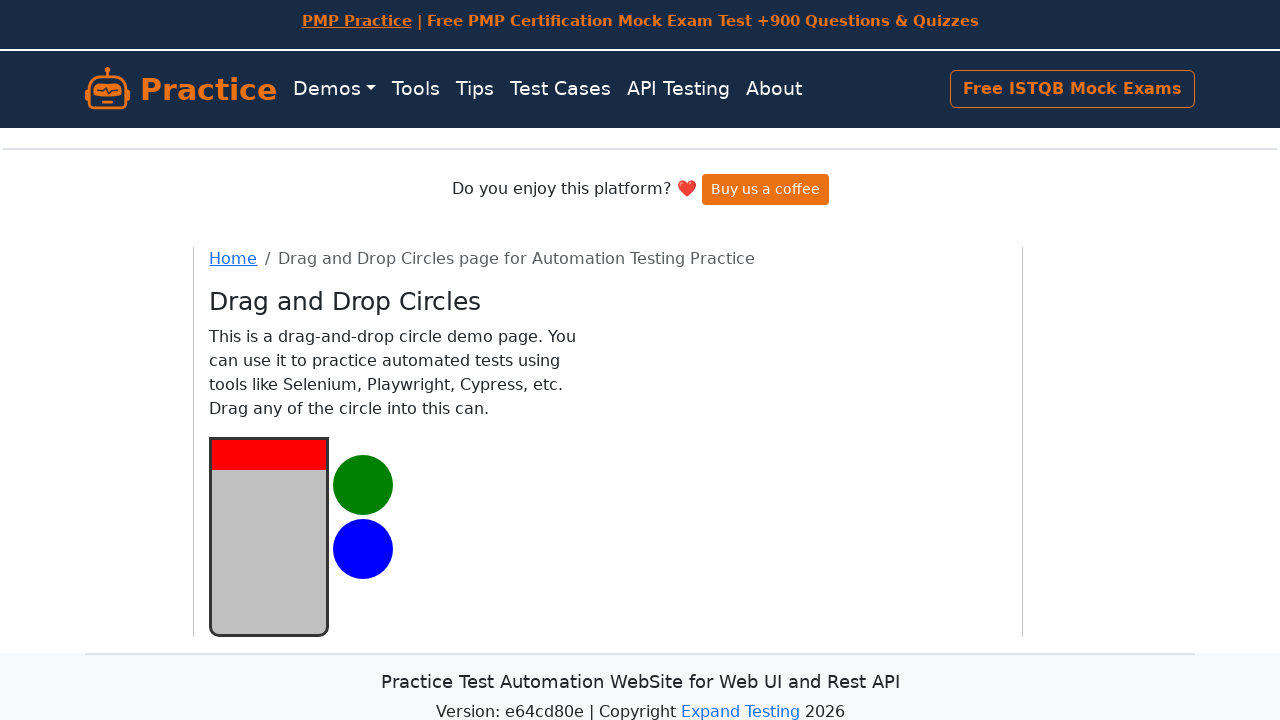

Dragged green circle to target area at (269, 536)
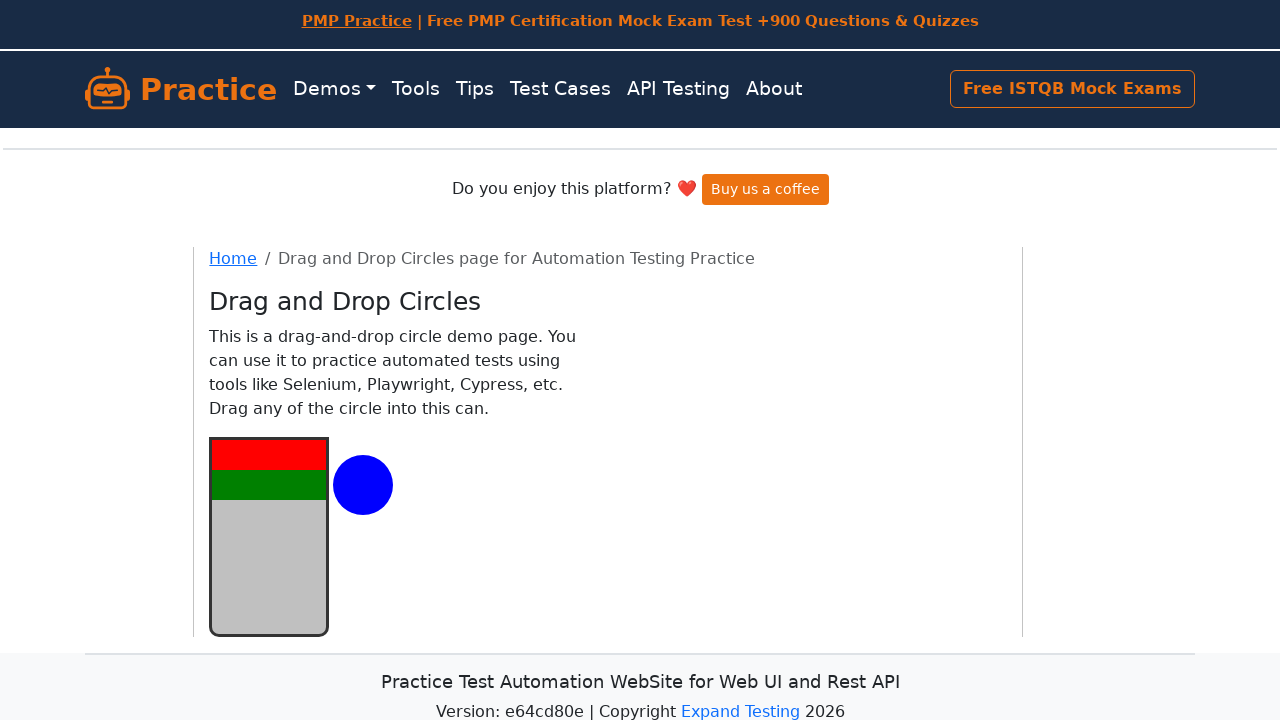

Dragged blue circle to target area at (269, 536)
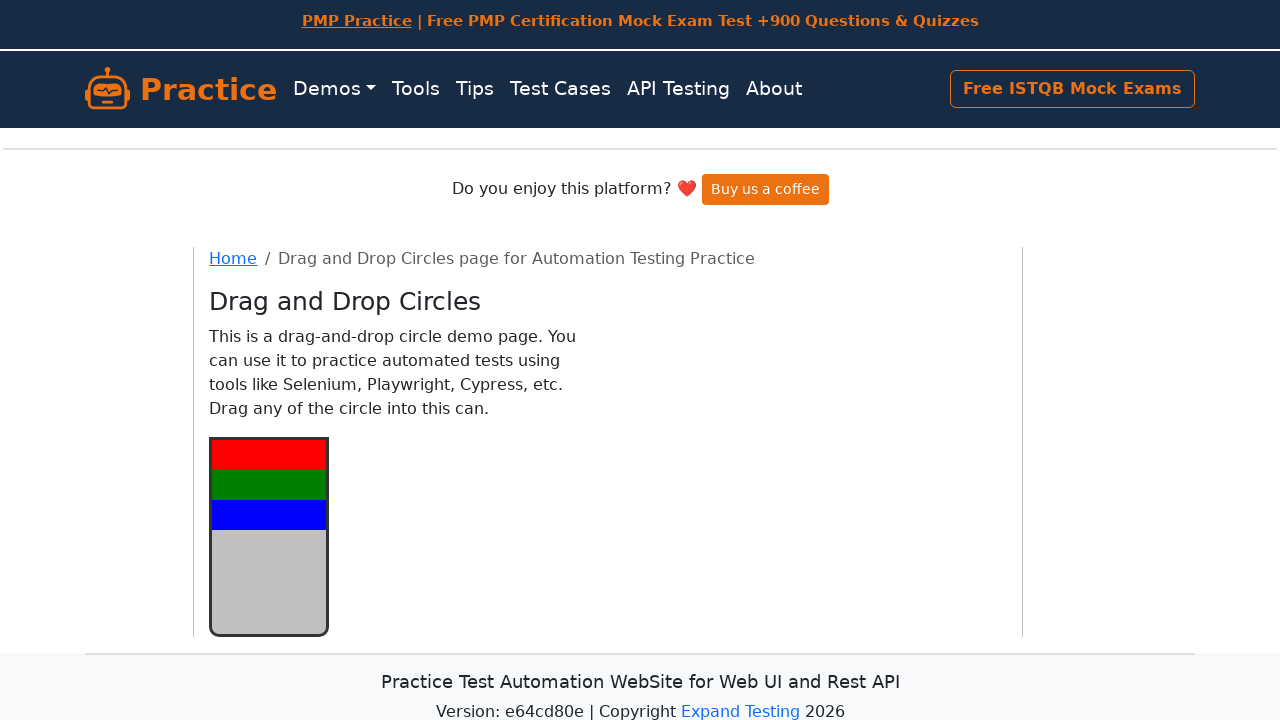

Waited for drag and drop operations to complete
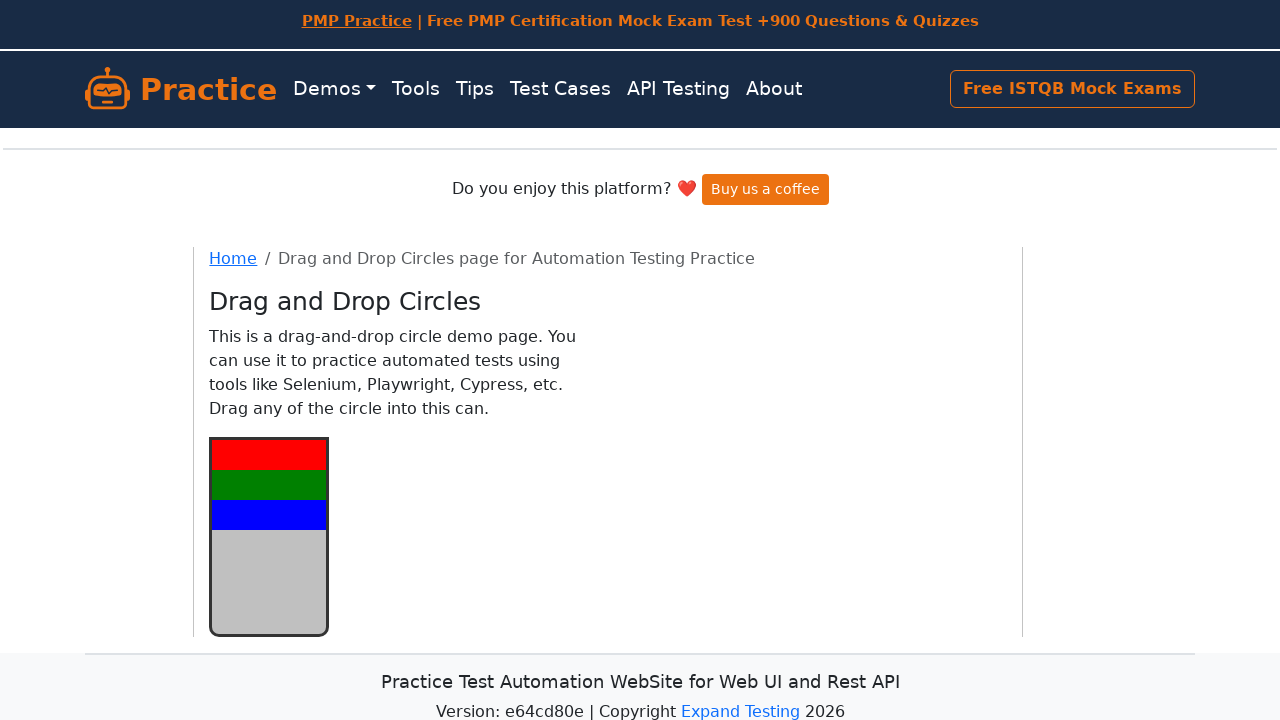

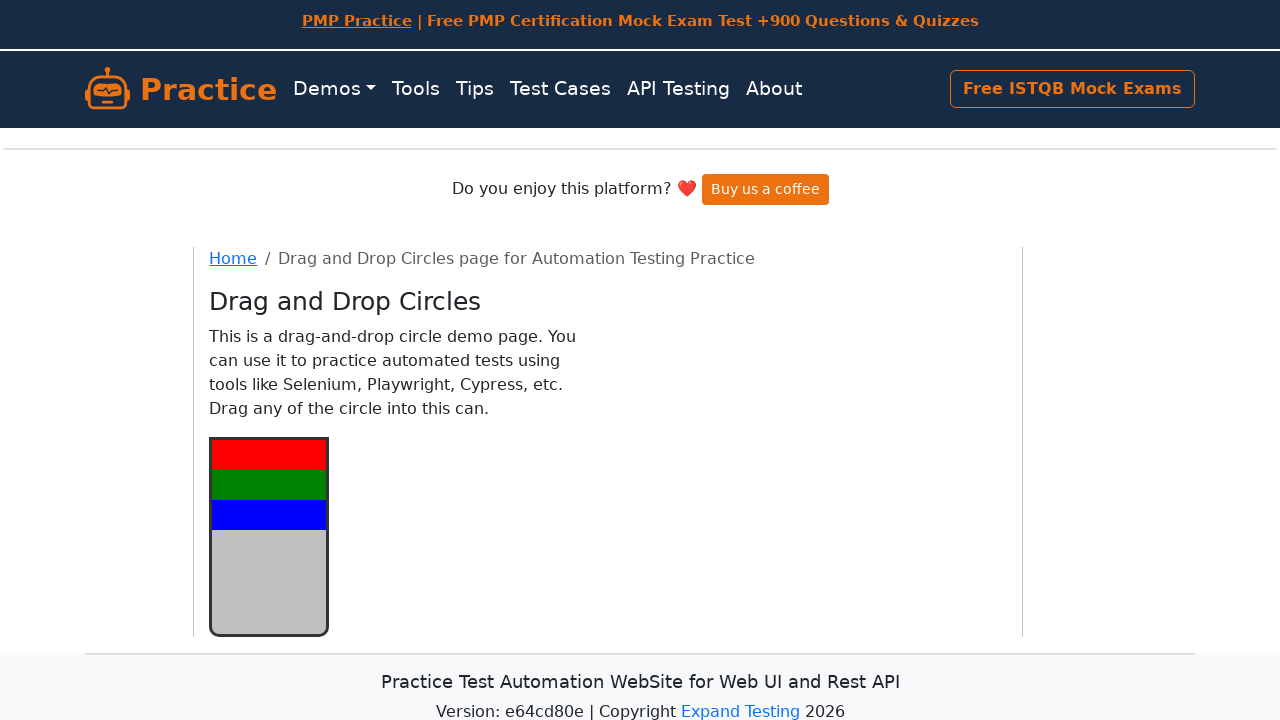